Tests different button click types including double-click, right-click, and regular click, verifying each produces the correct message

Starting URL: https://demoqa.com

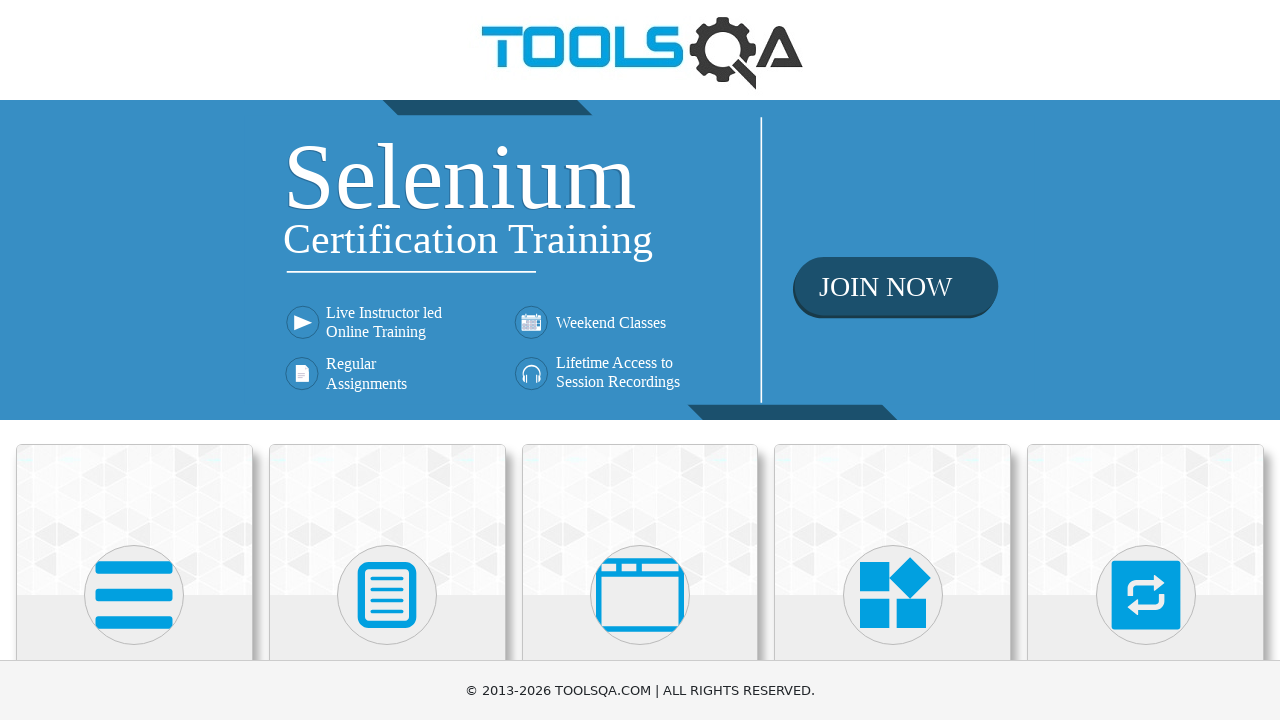

Clicked on Elements section at (134, 360) on internal:text="Elements"i
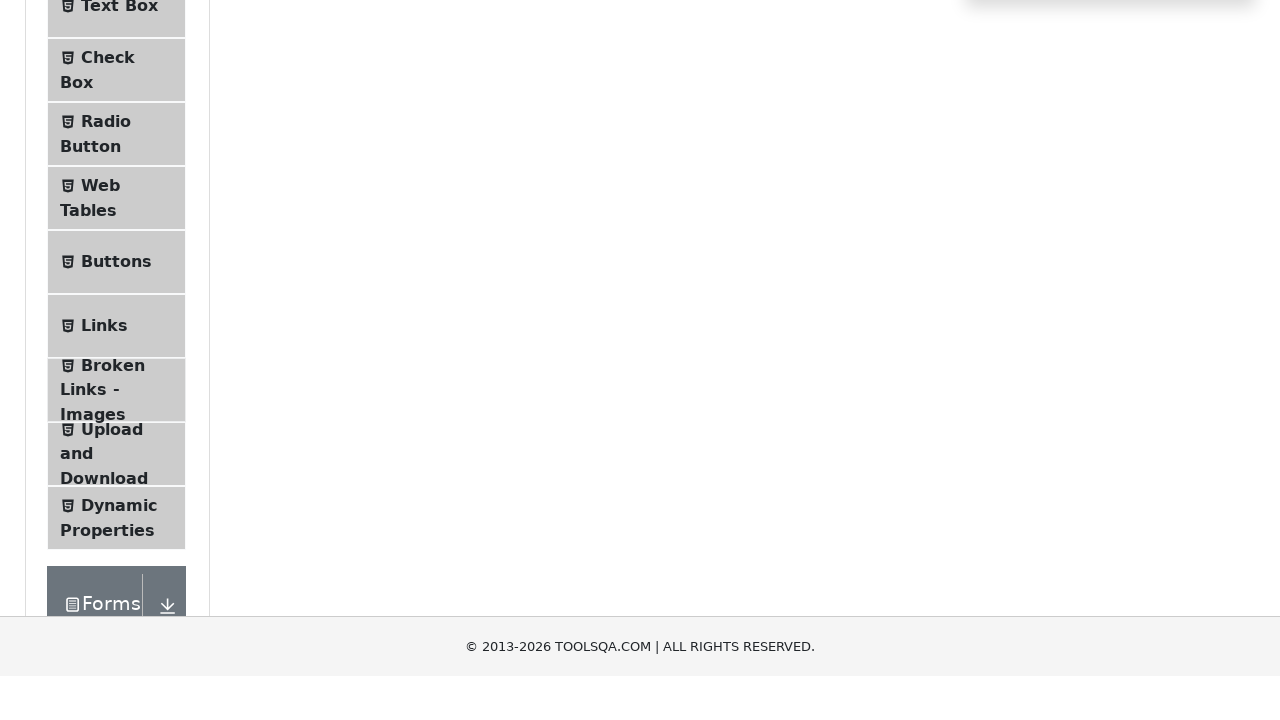

Clicked on Buttons option at (116, 517) on internal:text="Buttons"i
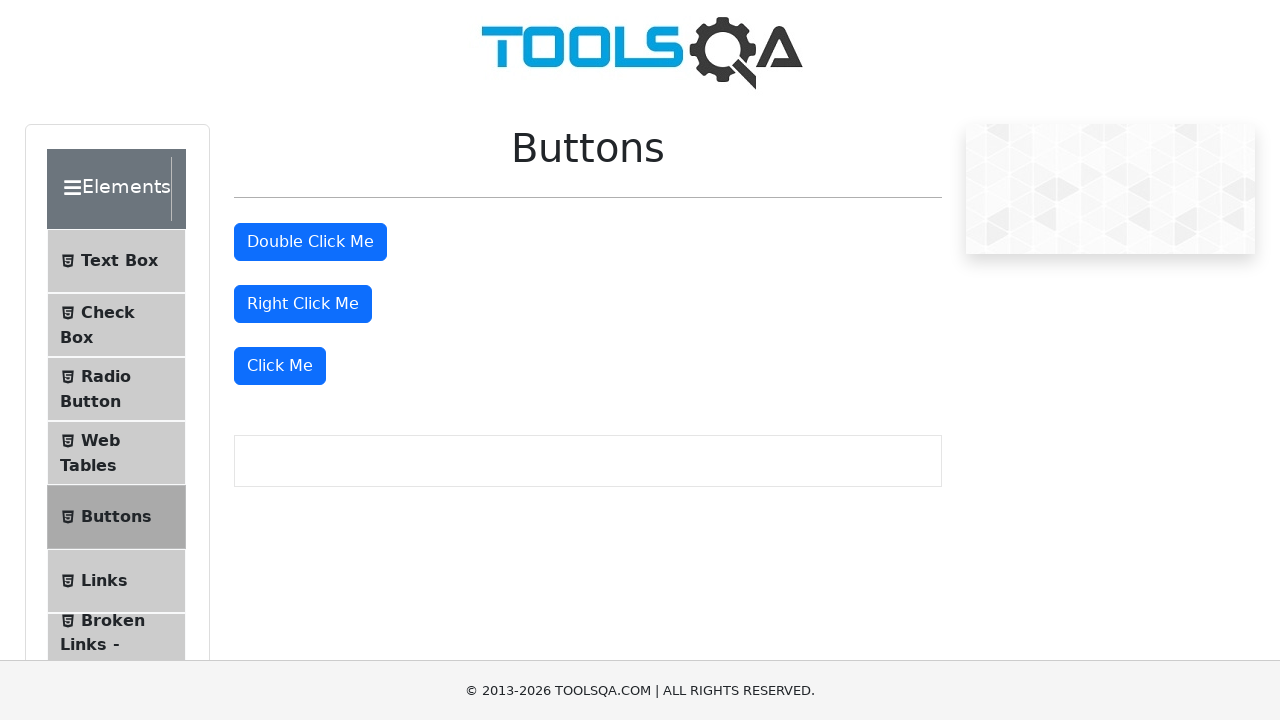

Double-clicked the 'Double Click Me' button at (310, 242) on internal:text="Double Click Me"s
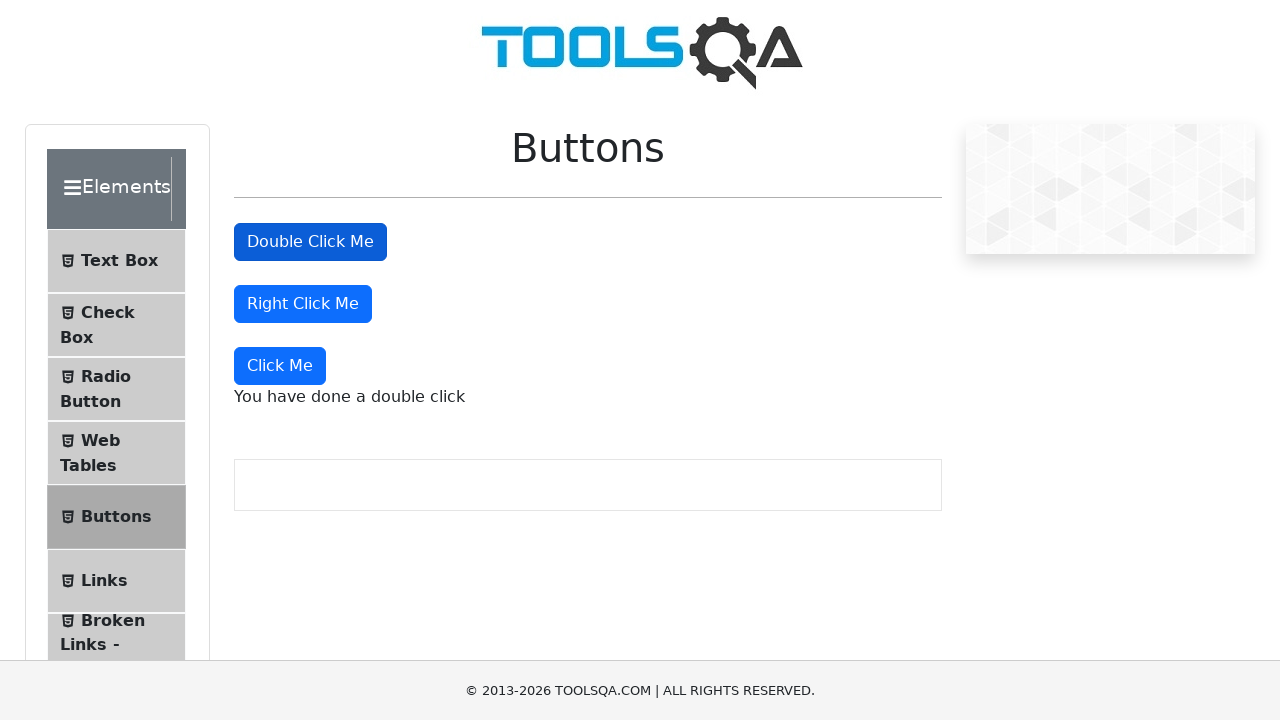

Right-clicked the 'Right Click Me' button at (303, 304) on internal:text="Right Click Me"s
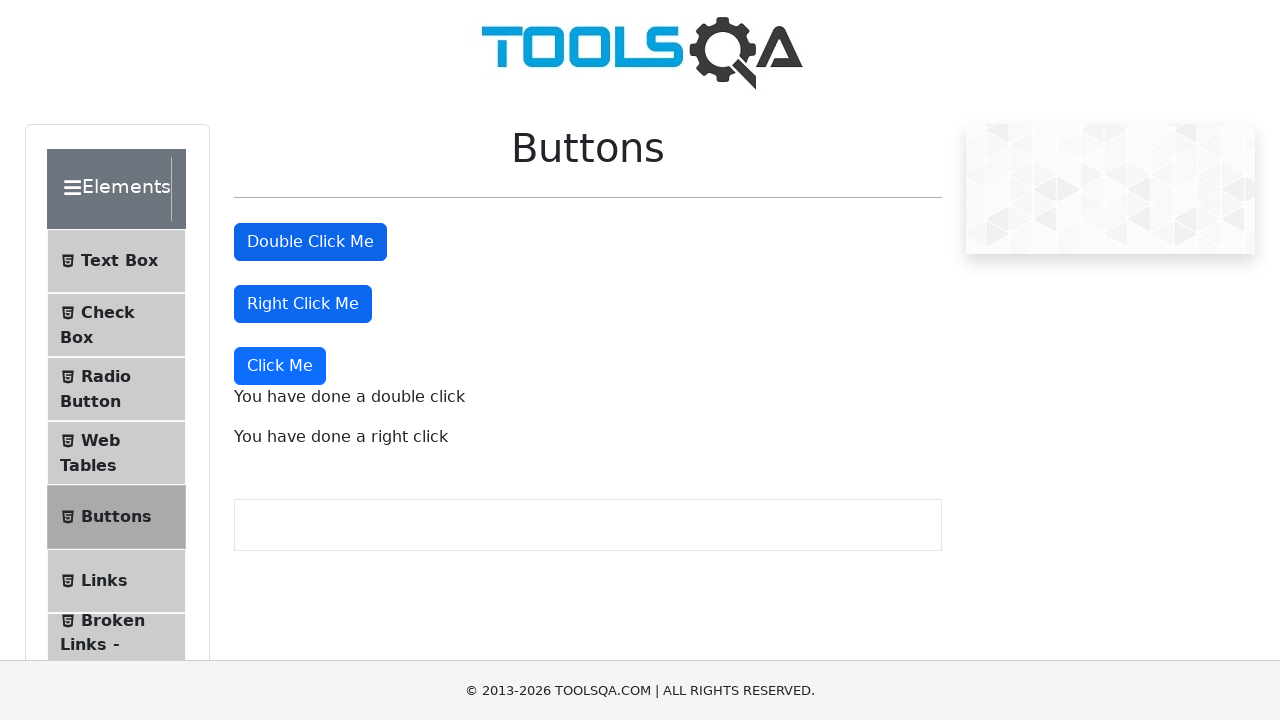

Clicked the 'Click Me' button at (280, 366) on internal:text="Click Me"s
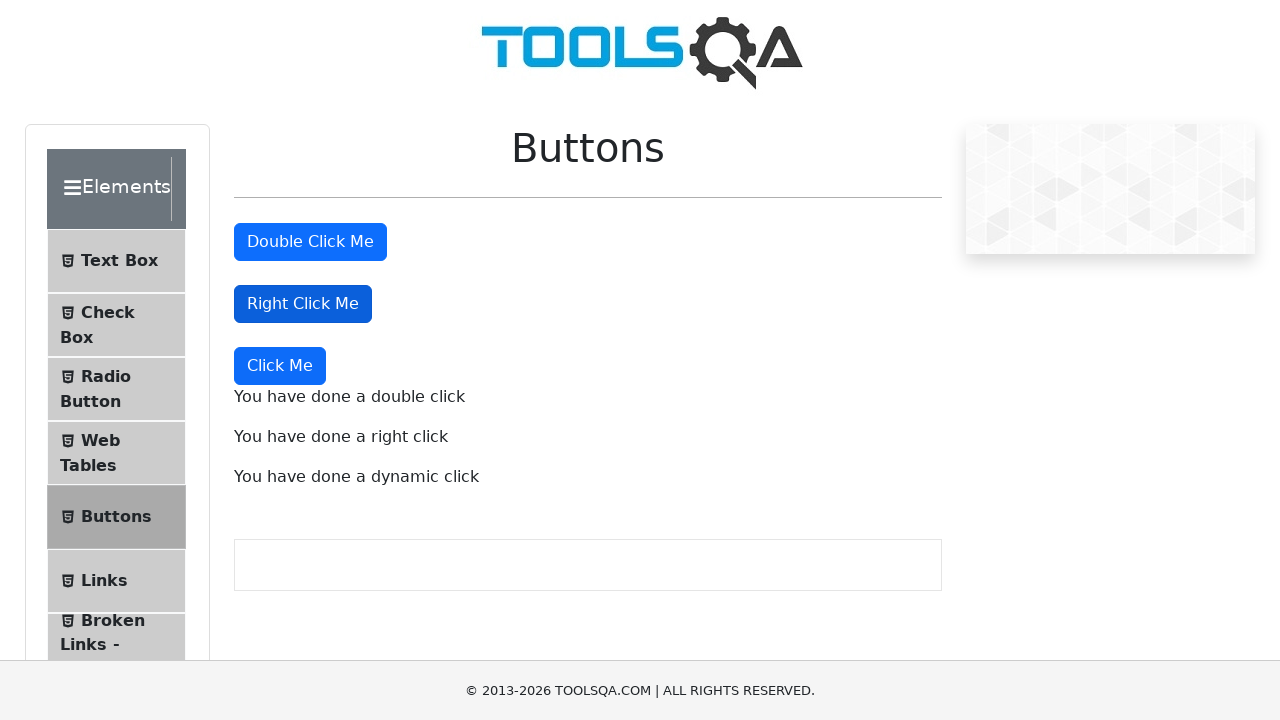

Verified that dynamic click message is displayed
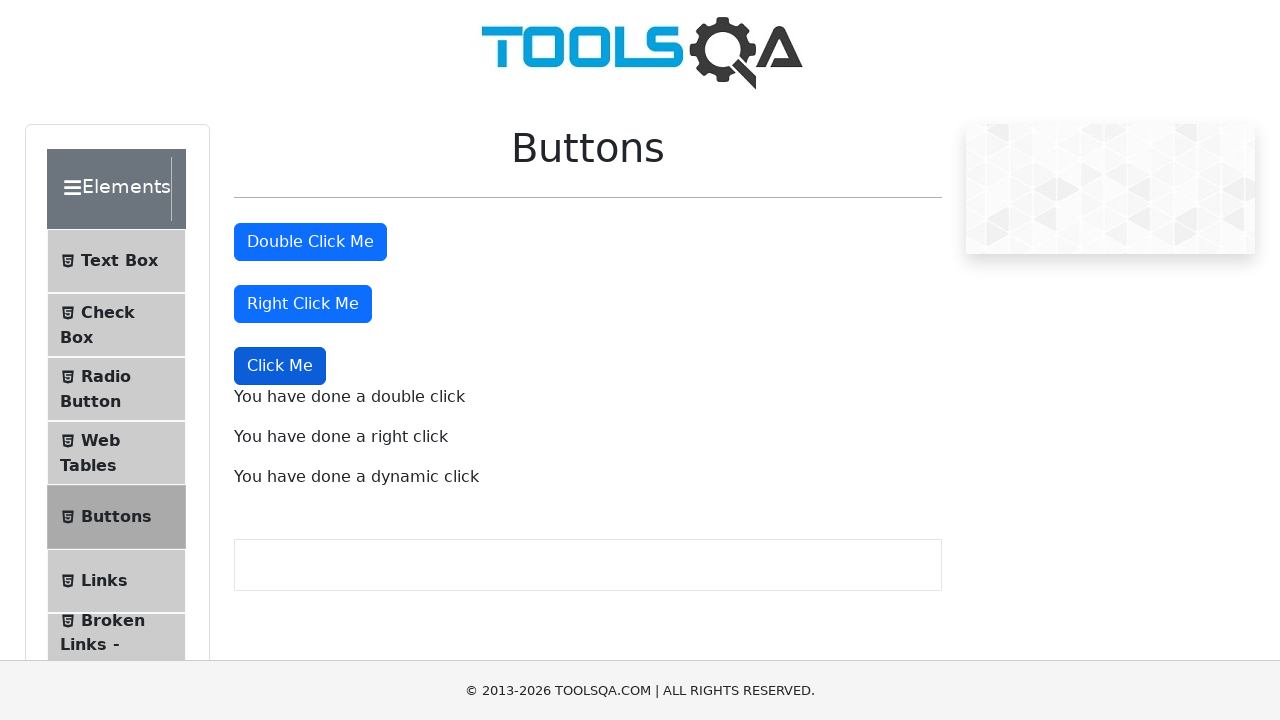

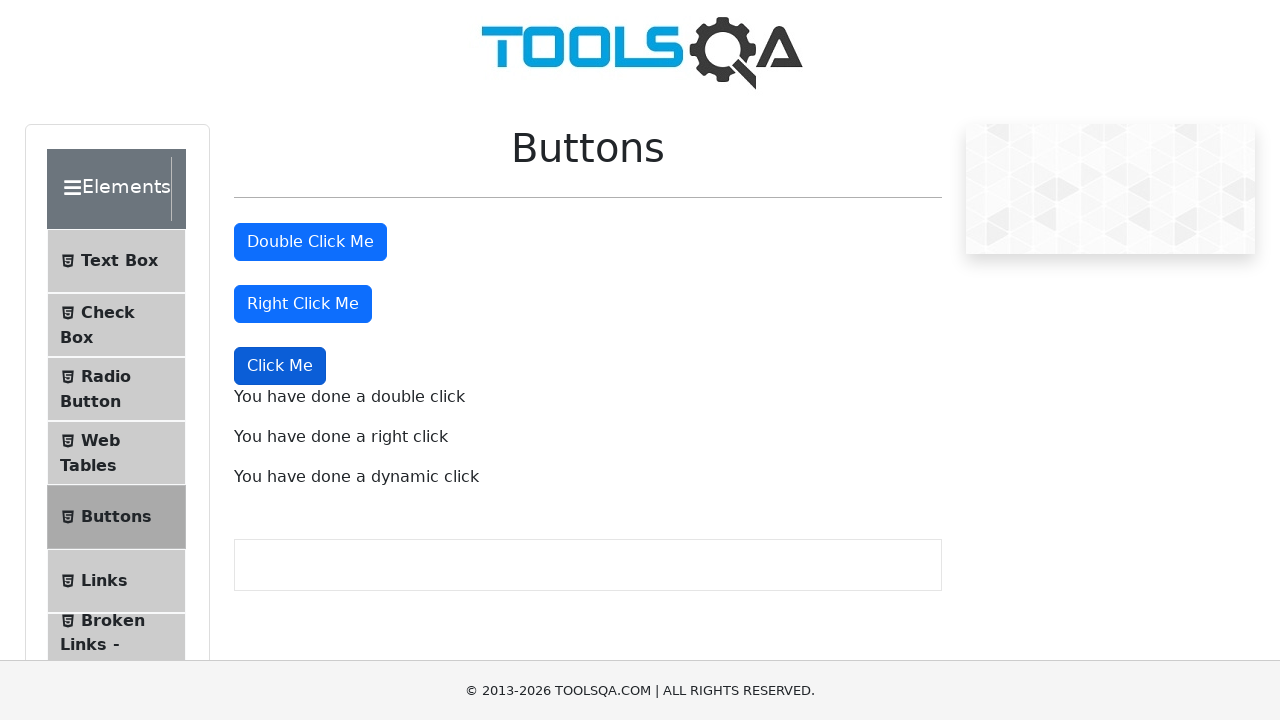